Tests the Playwright homepage by verifying the page title contains "Playwright", checking the "Get started" link has the correct href attribute, clicking it, and verifying navigation to the intro page.

Starting URL: https://playwright.dev

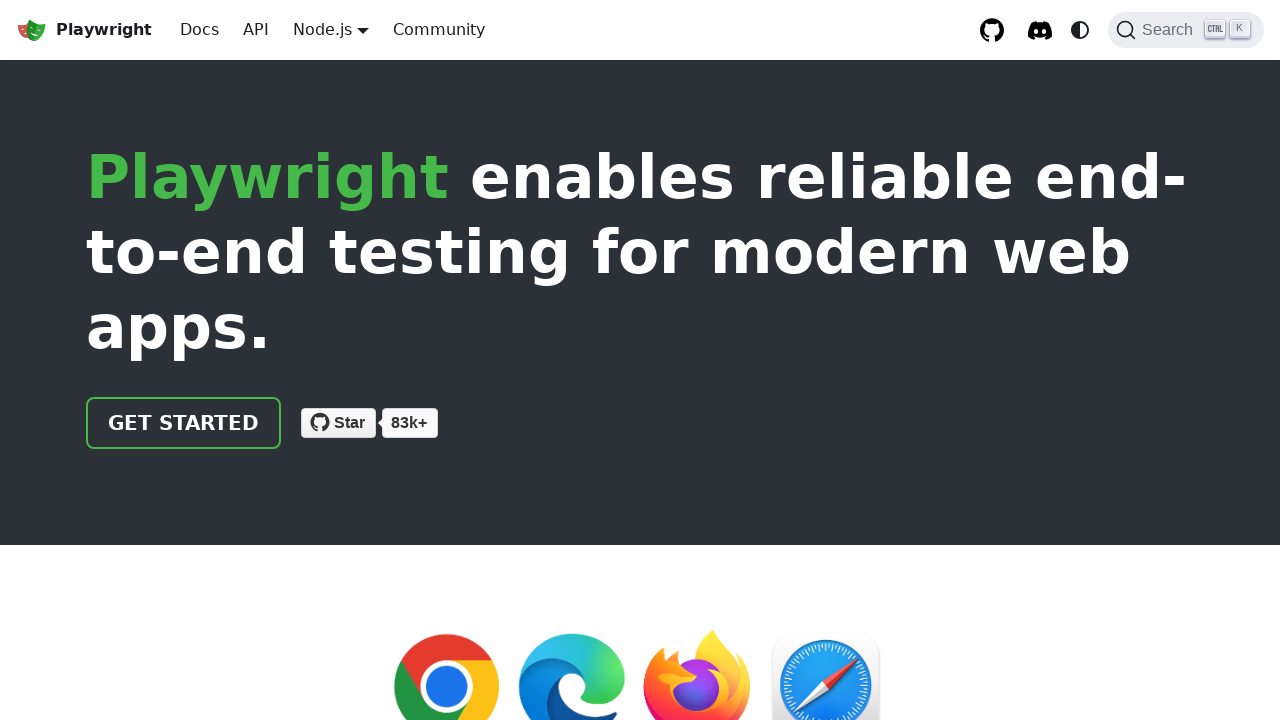

Verified page title contains 'Playwright'
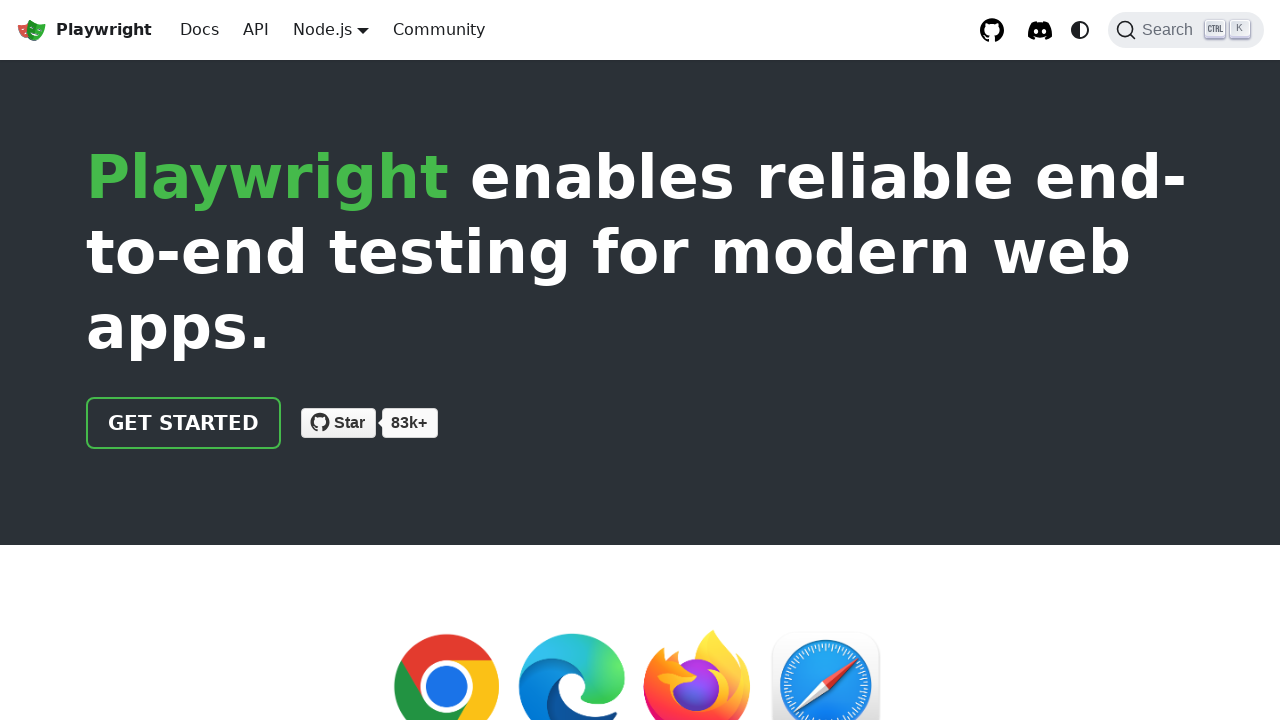

Located 'Get started' link
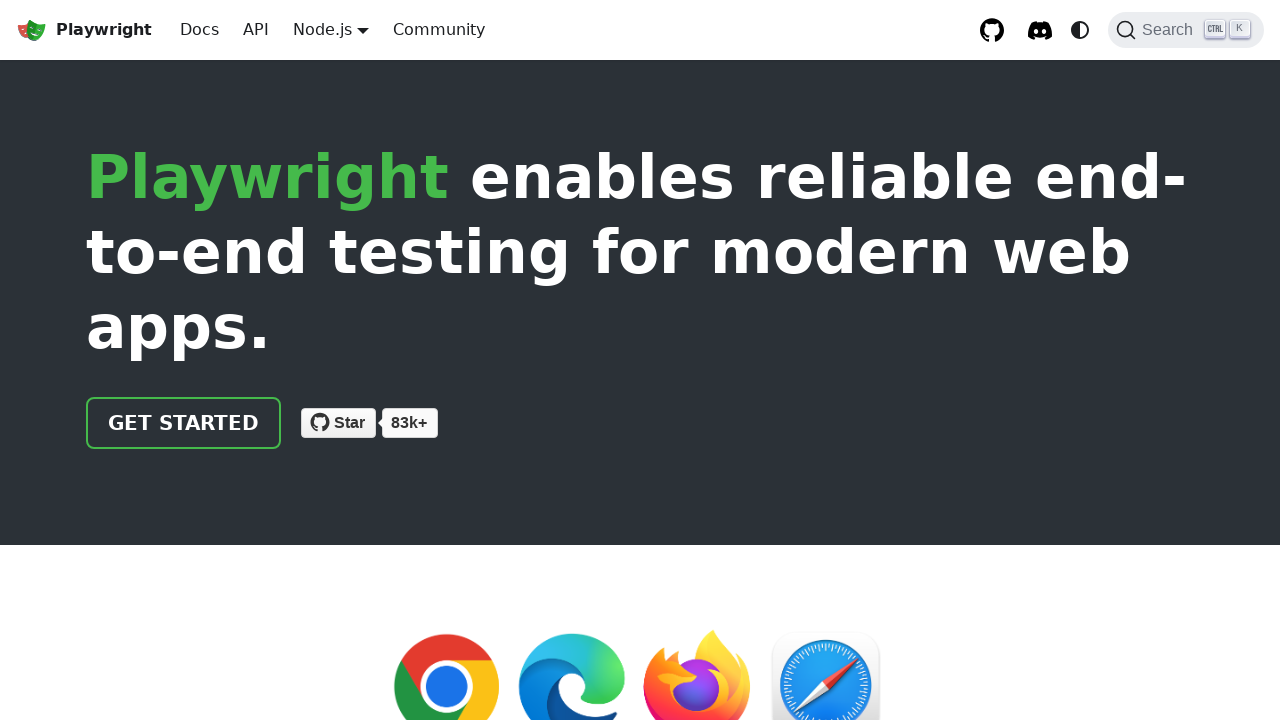

Verified 'Get started' link has href attribute '/docs/intro'
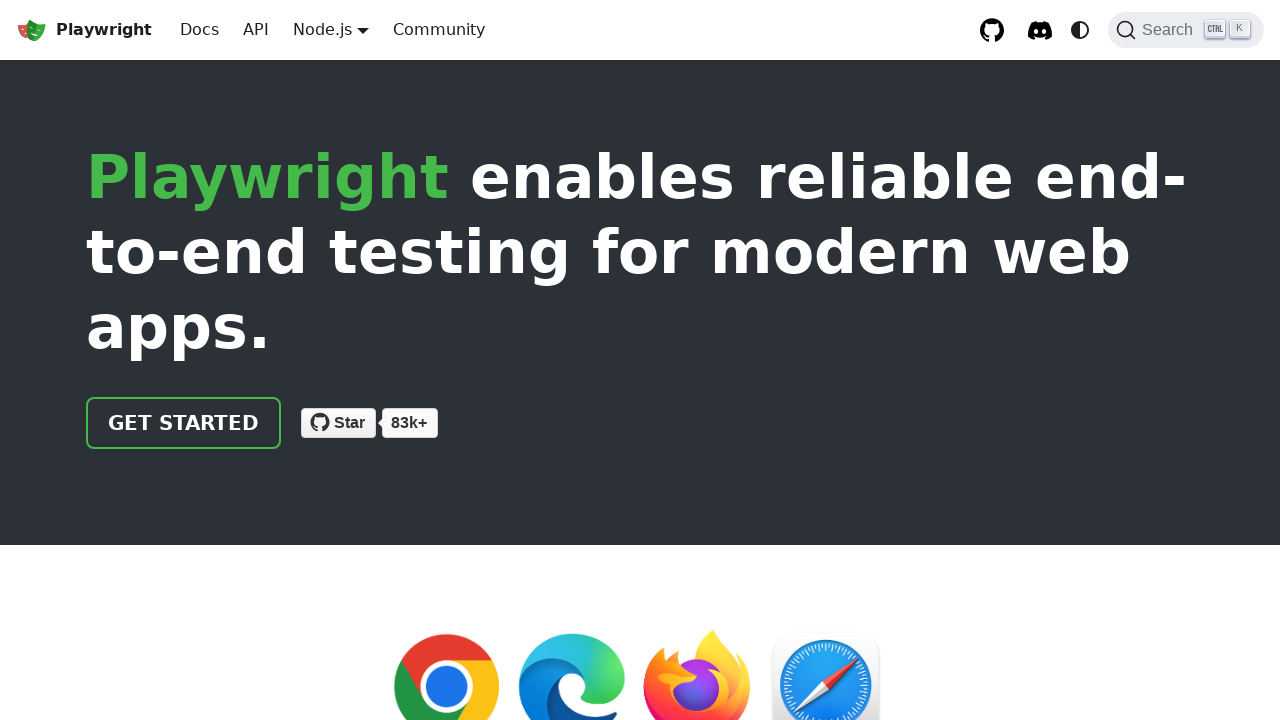

Clicked the 'Get started' link at (184, 423) on internal:role=link[name="Get started"i]
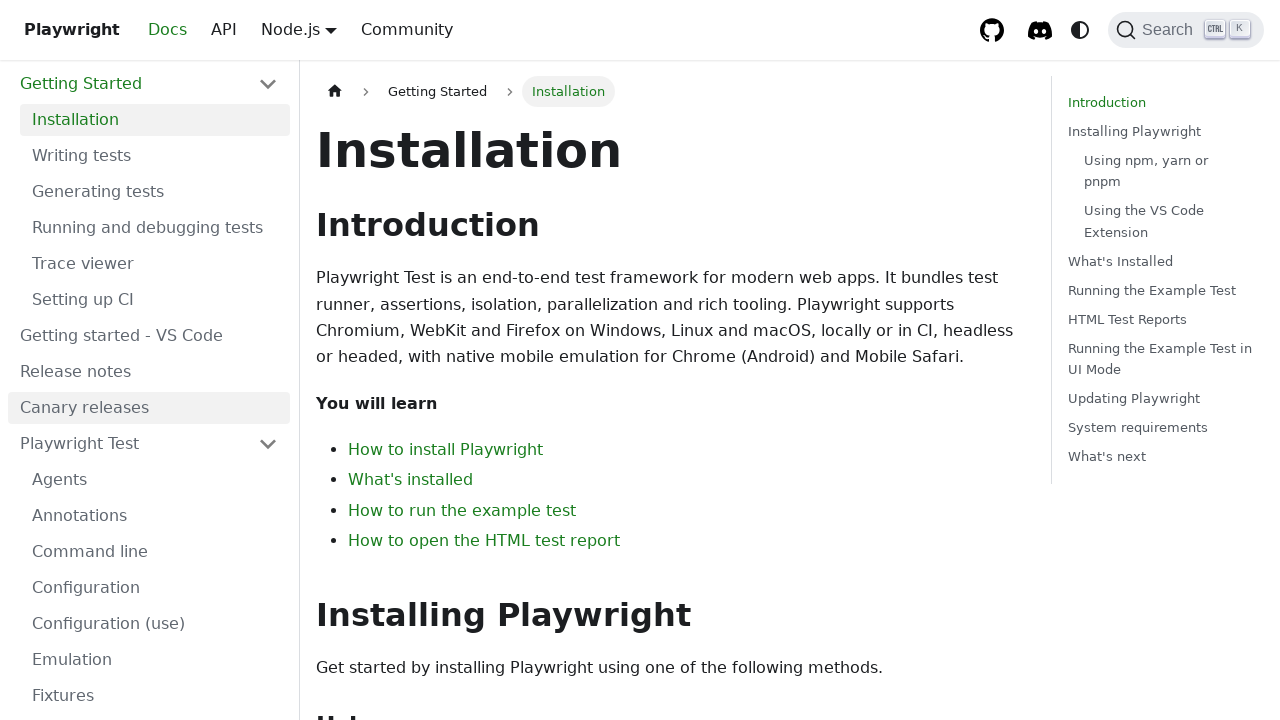

Verified navigation to intro page - URL contains 'intro'
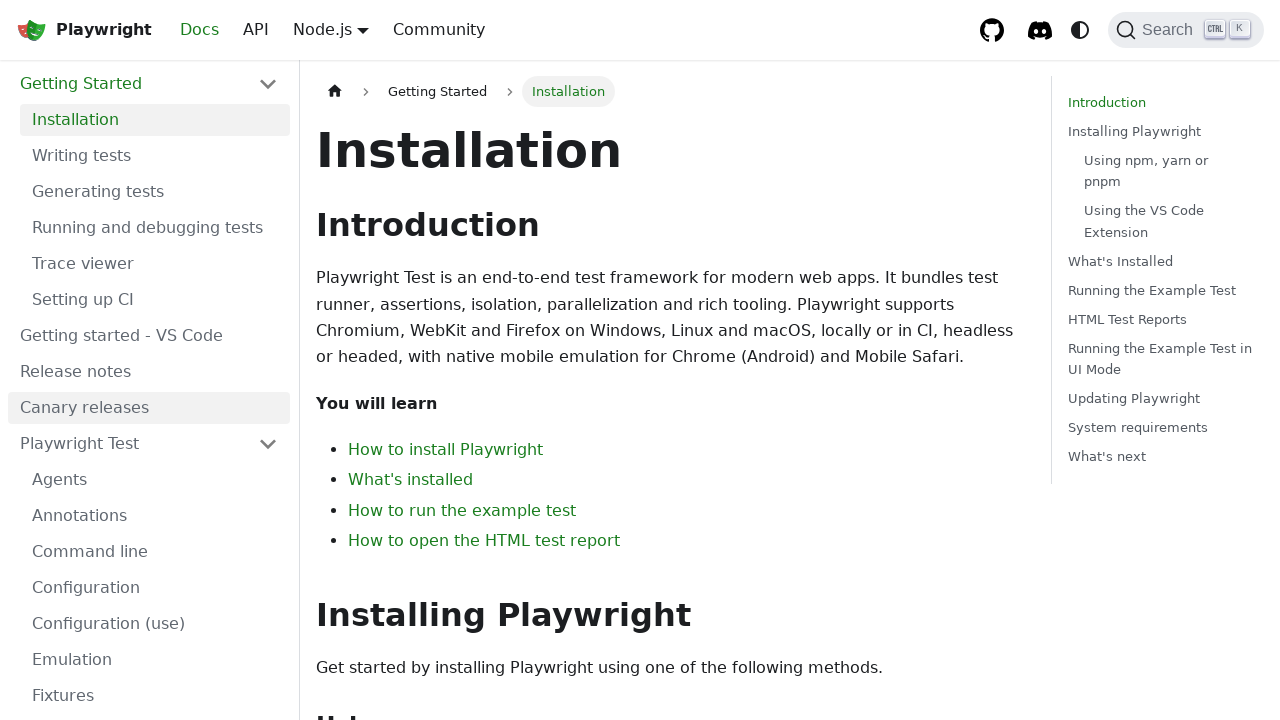

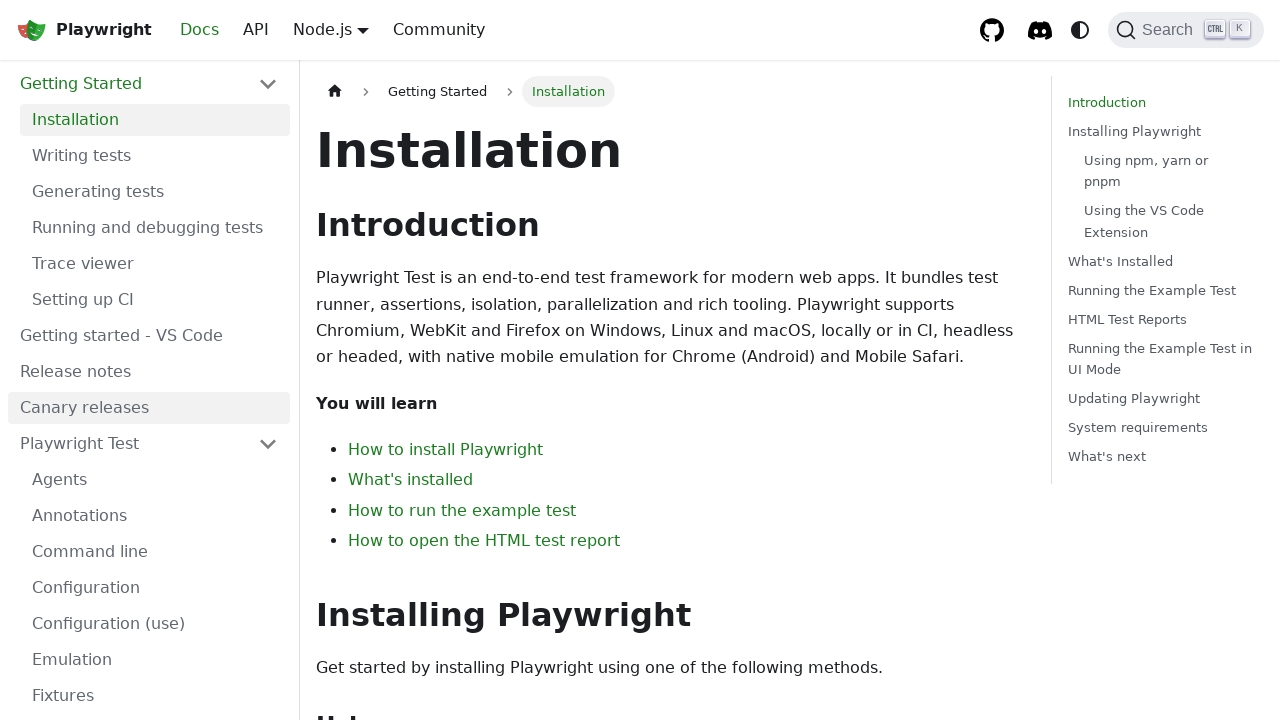